Tests basic search functionality by typing a search query into the search keyword input field

Starting URL: https://rahulshettyacademy.com/seleniumPractise/#/

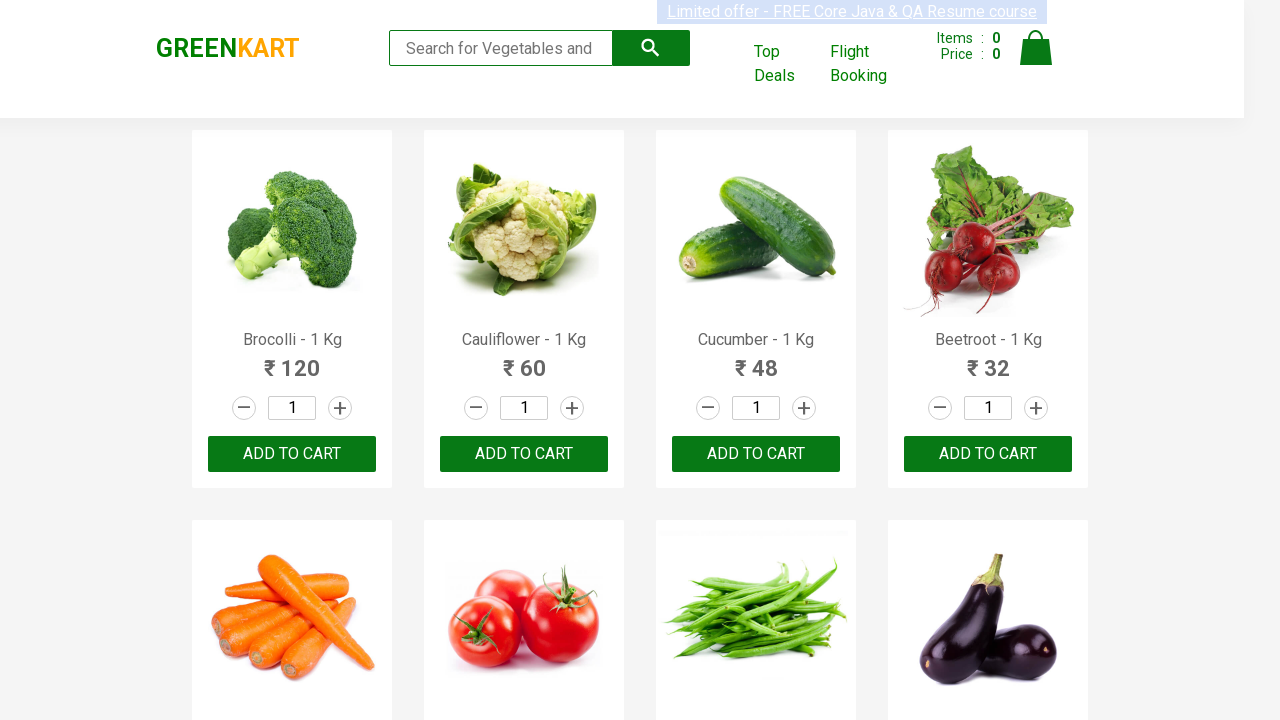

Typed 'ca' into the search keyword input field on .search-keyword
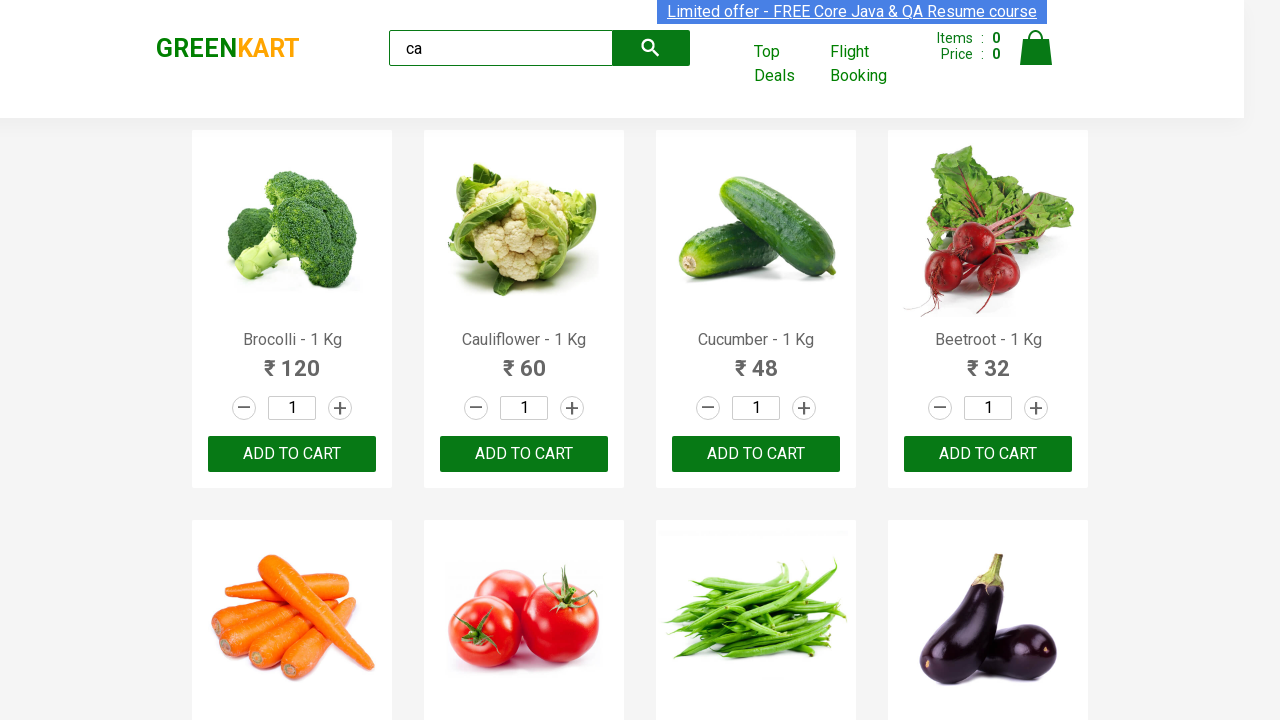

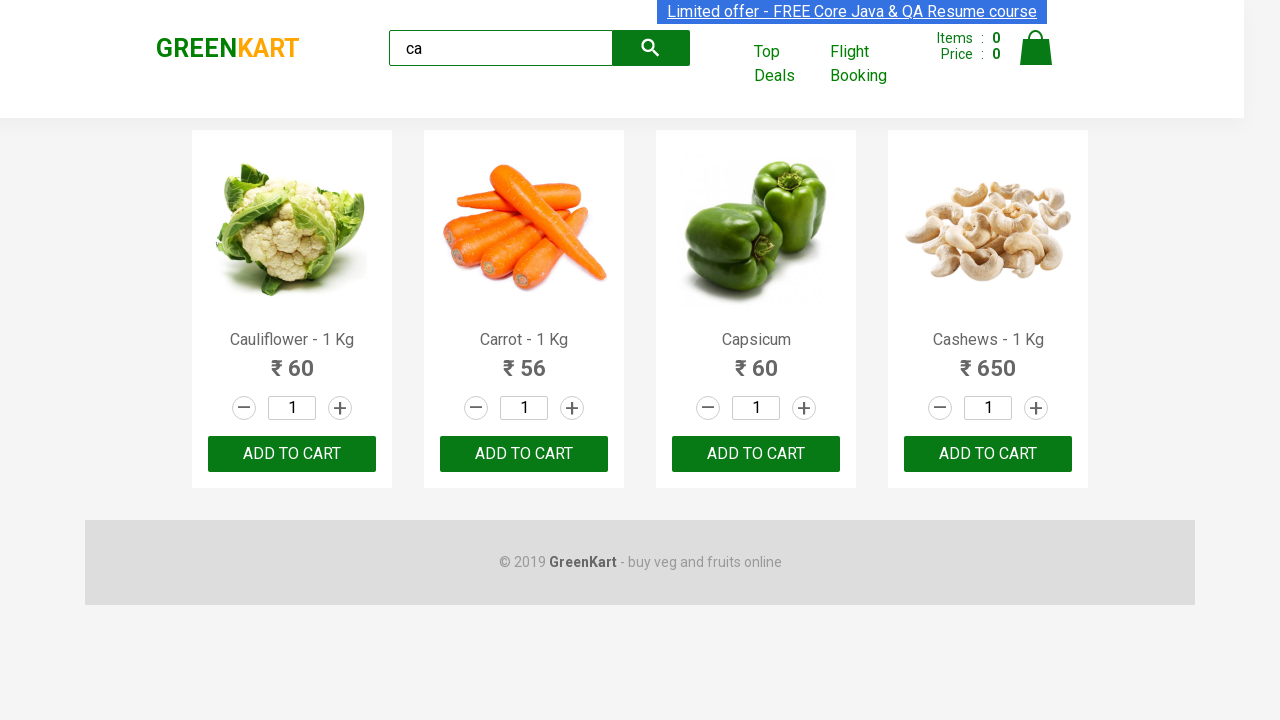